Tests opening a bank account by clicking manager login, navigating to open account, selecting customer and currency, and confirming the action

Starting URL: https://www.globalsqa.com/angularJs-protractor/BankingProject/#/login

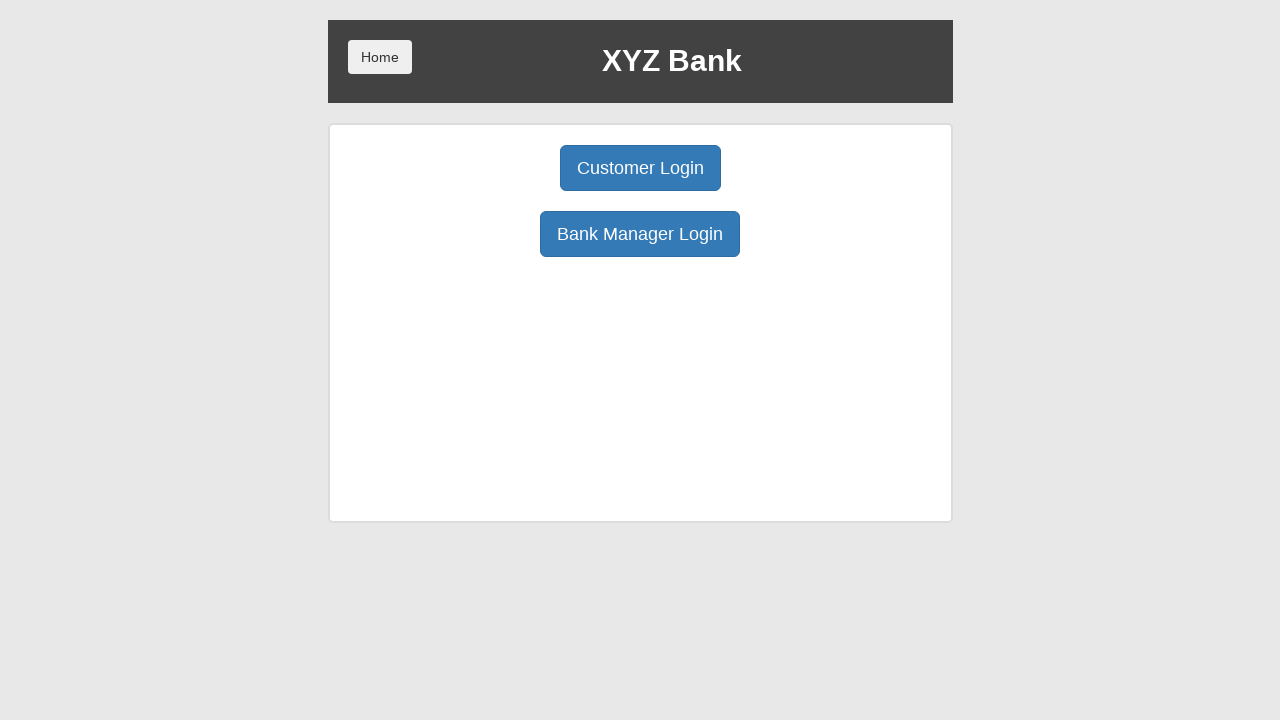

Clicked Bank Manager login button at (640, 234) on button[ng-click='manager()']
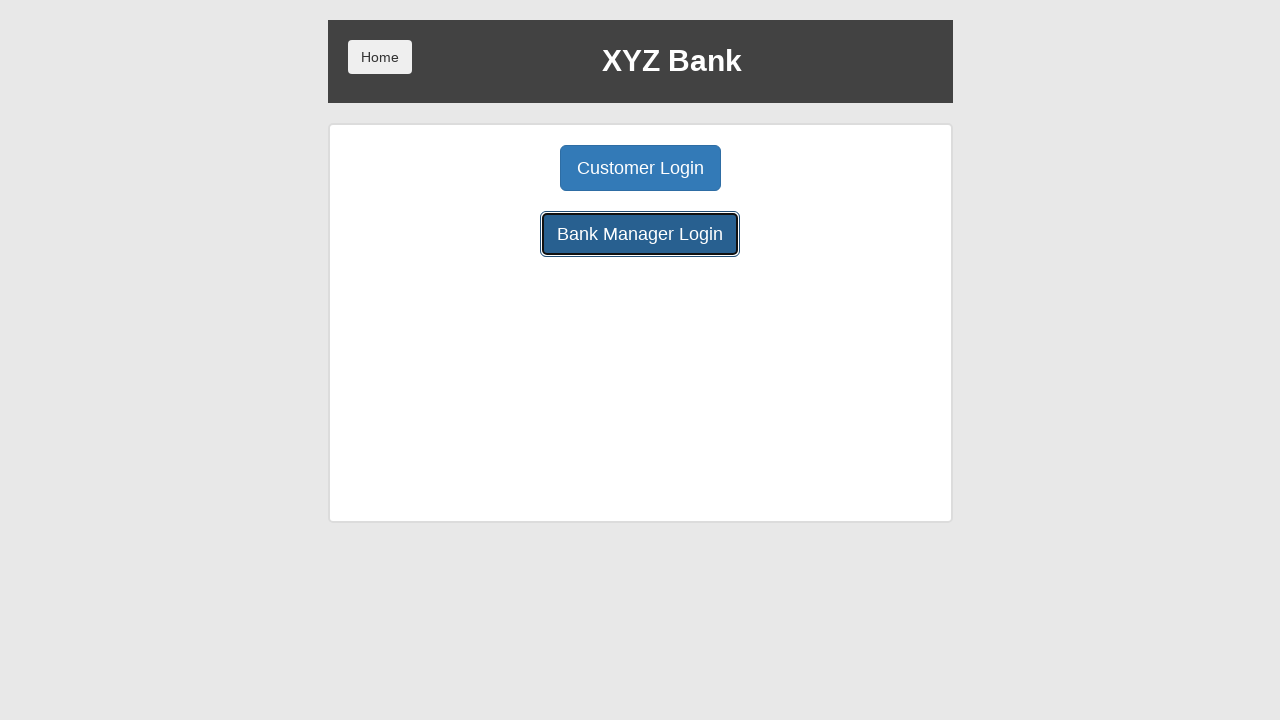

Clicked Open Account button at (654, 168) on button[ng-class='btnClass2']
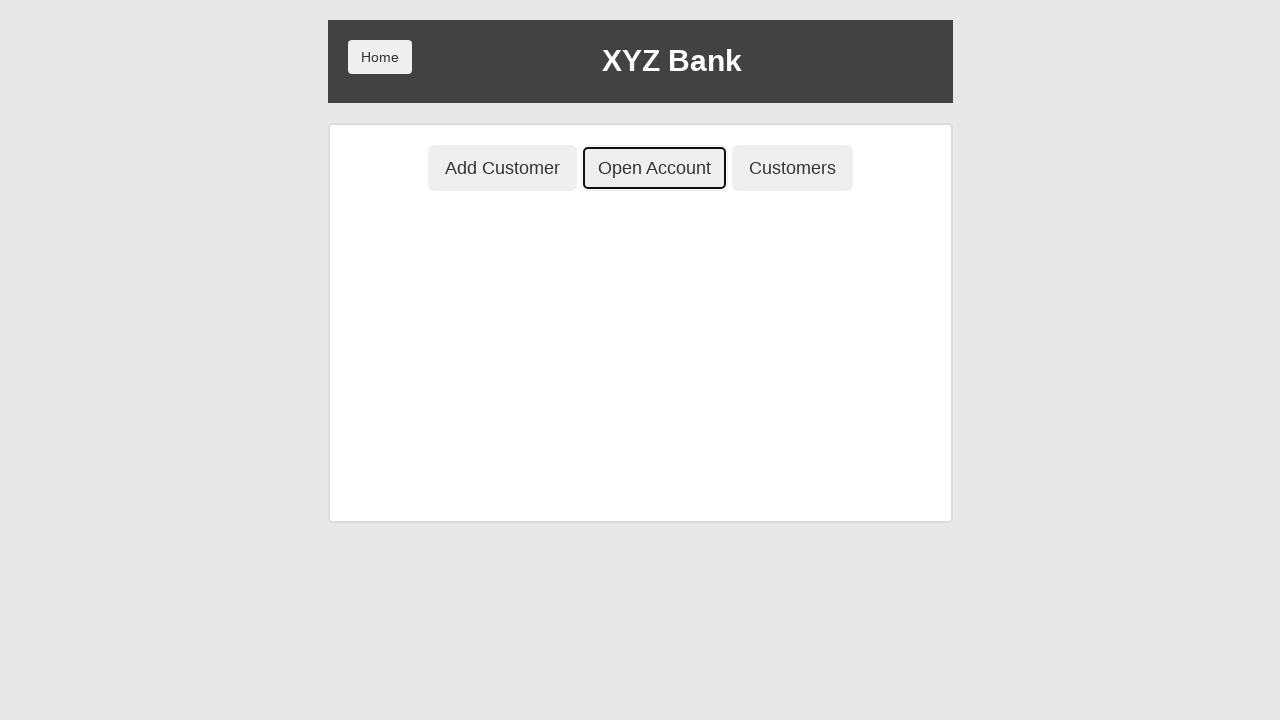

Selected customer 'Hermoine Granger' from dropdown on #userSelect
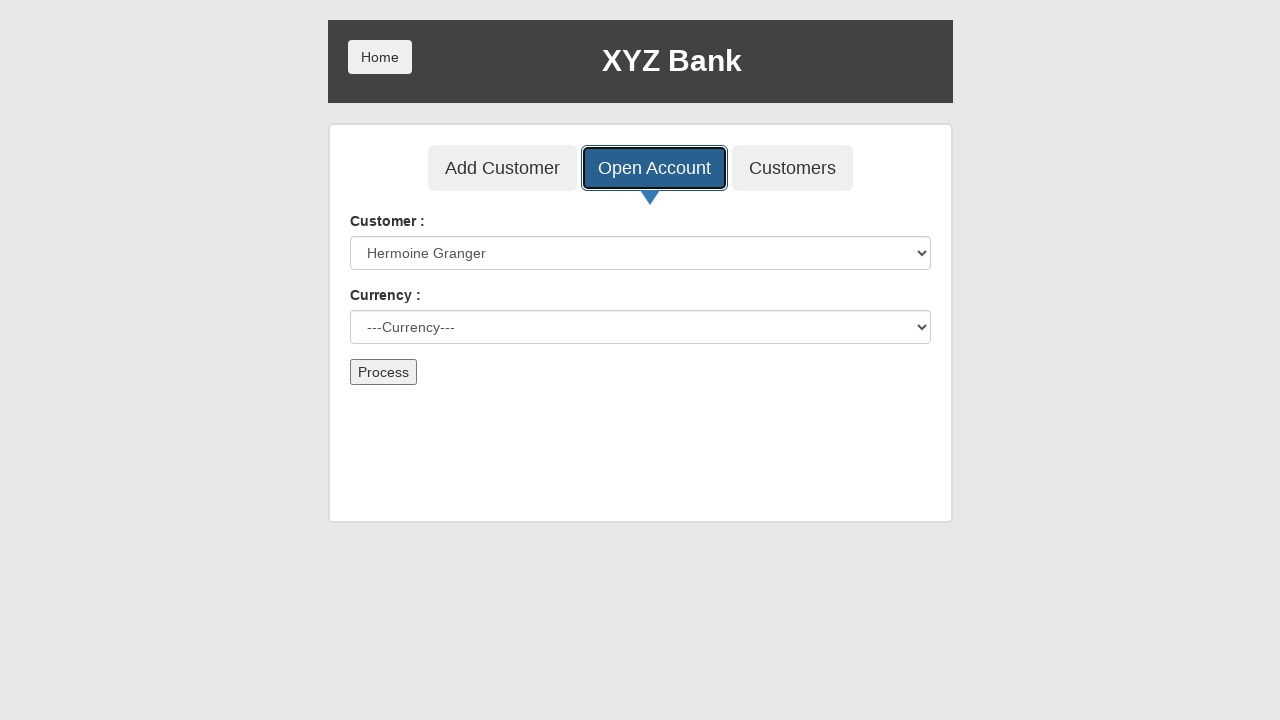

Selected currency 'Pound' from dropdown on #currency
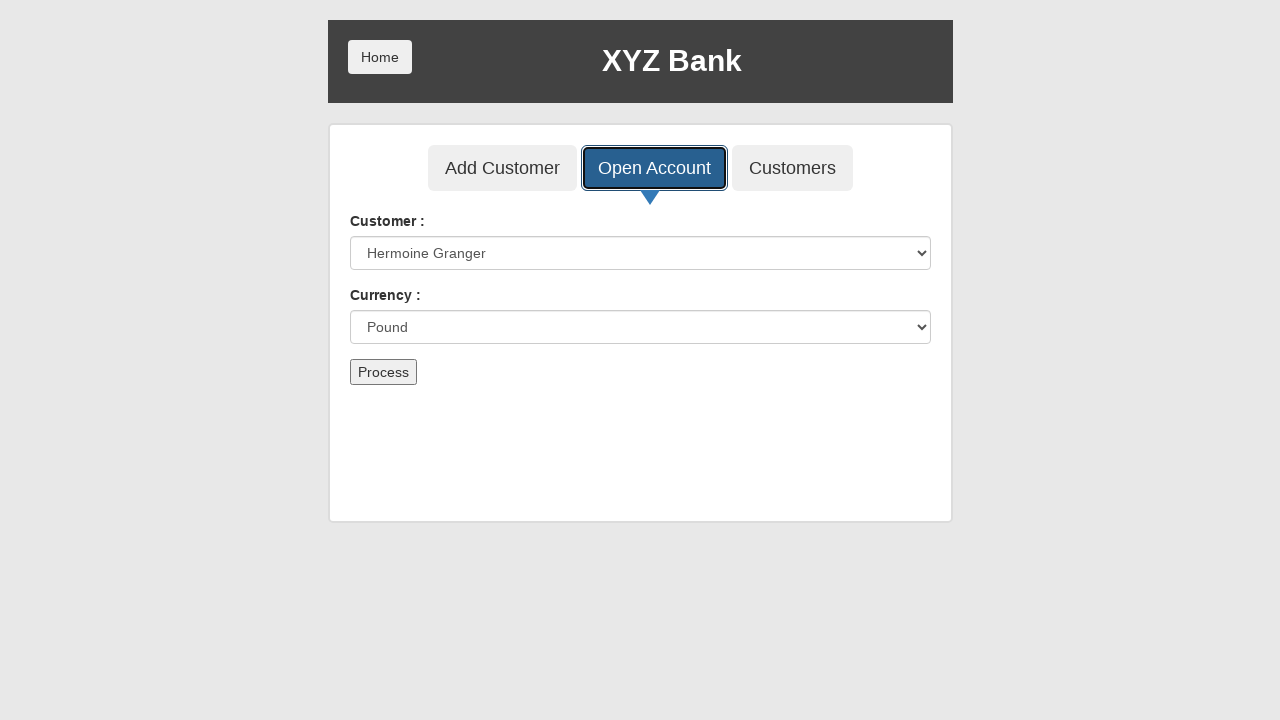

Clicked Process button to confirm account opening at (383, 372) on button[type='submit']
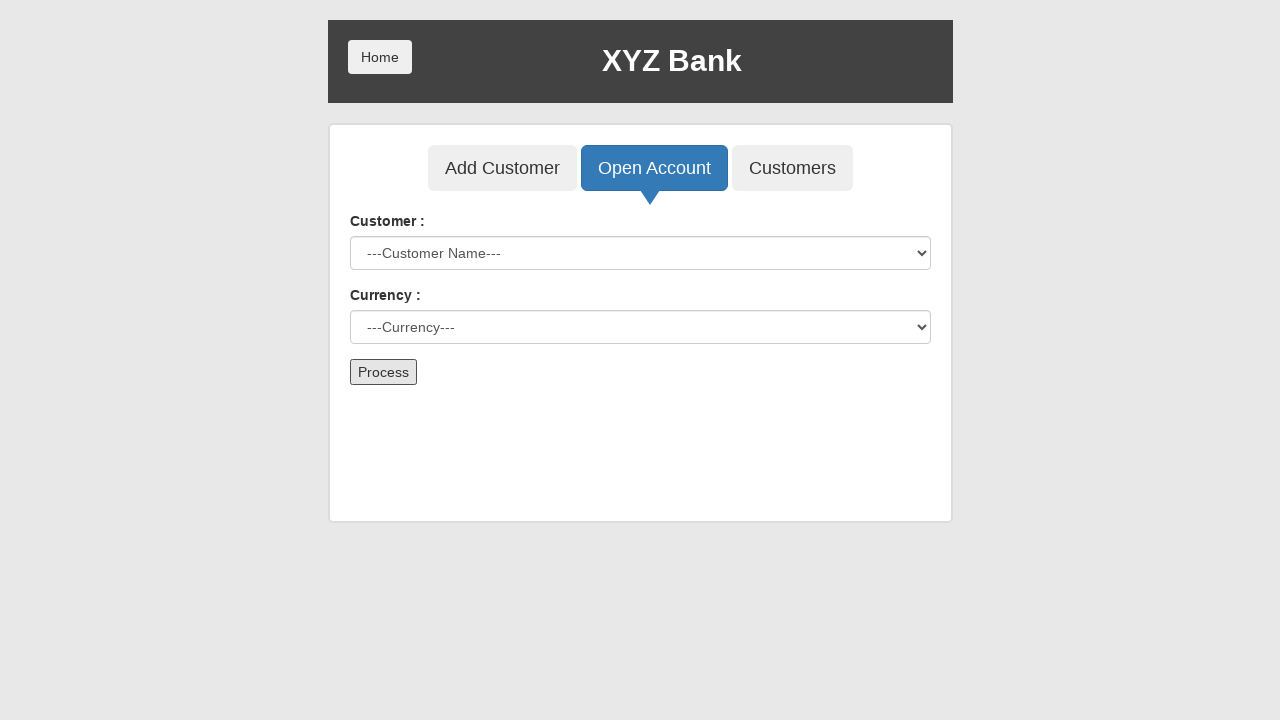

Accepted alert dialog confirming account creation
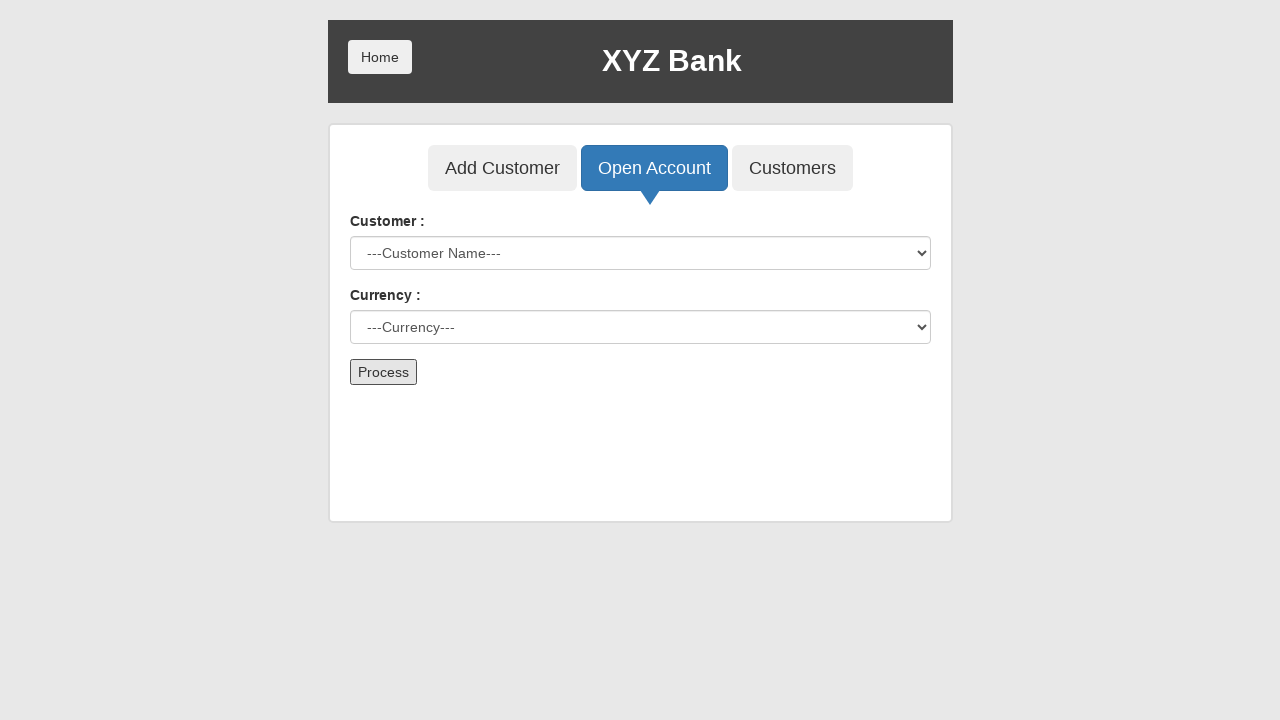

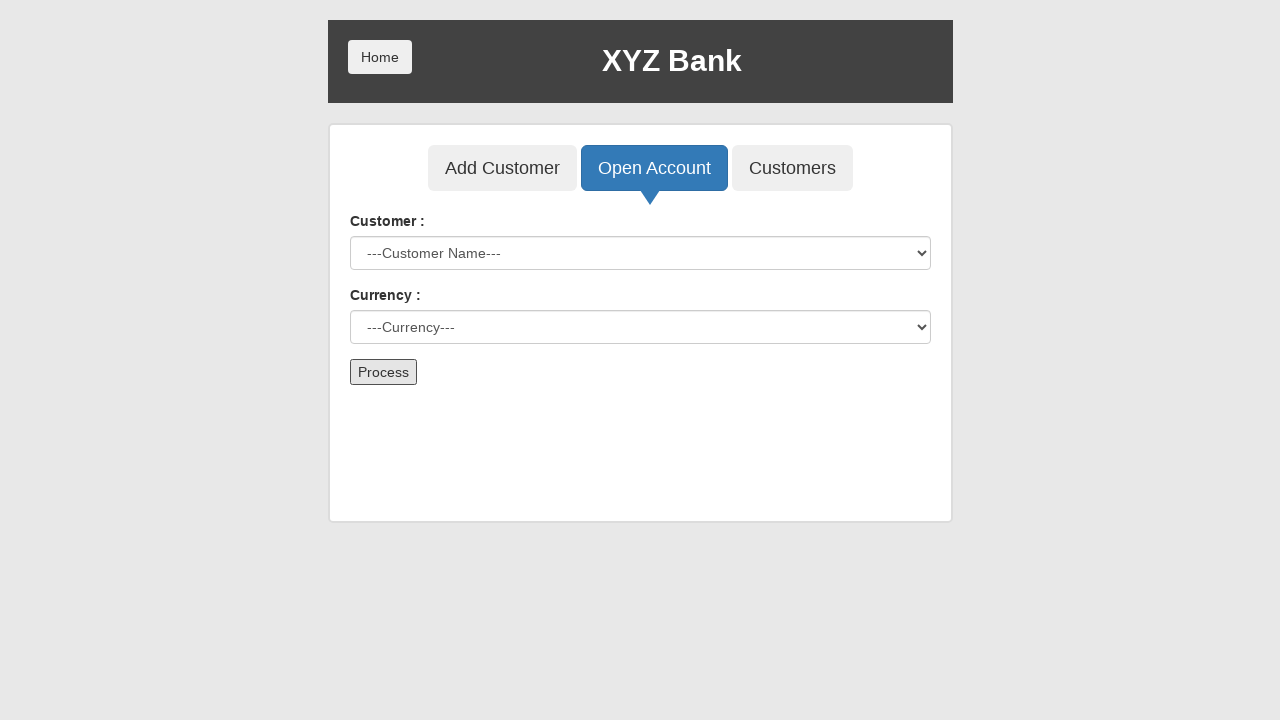